Tests double-click functionality on a button element on a Selenium practice site

Starting URL: https://artoftesting.com/sampleSiteForSelenium

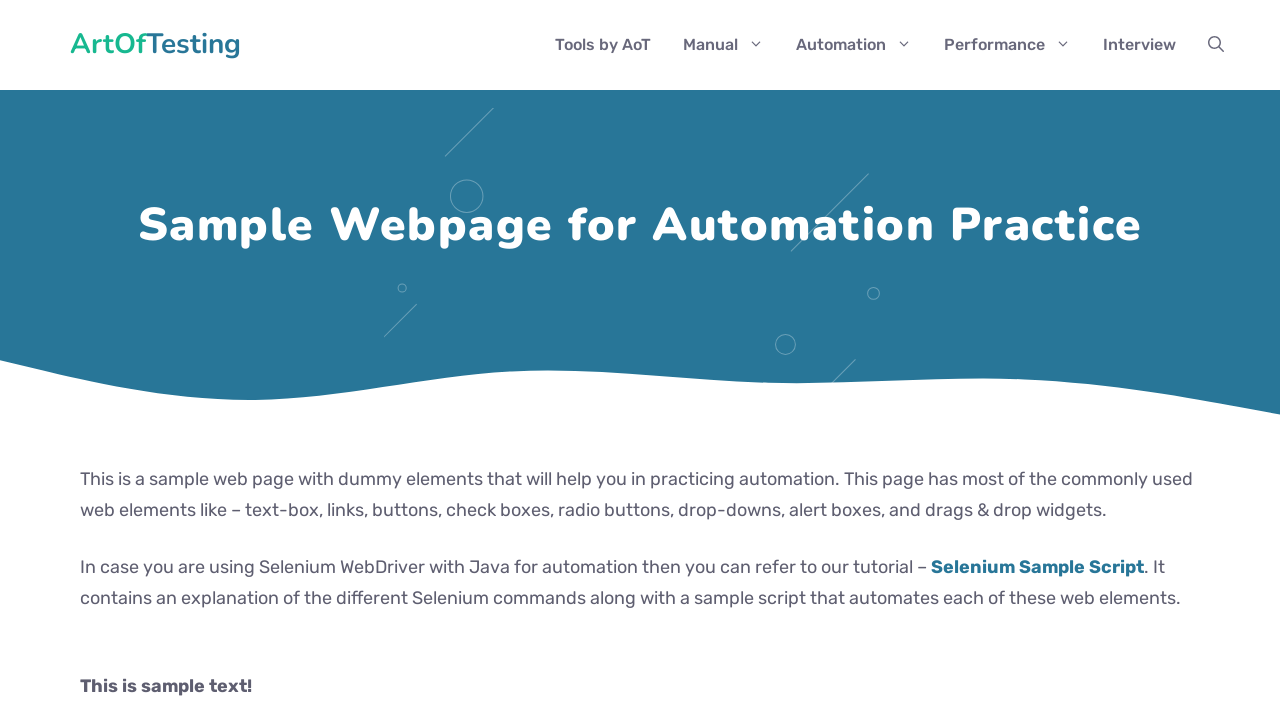

Navigated to Selenium practice site
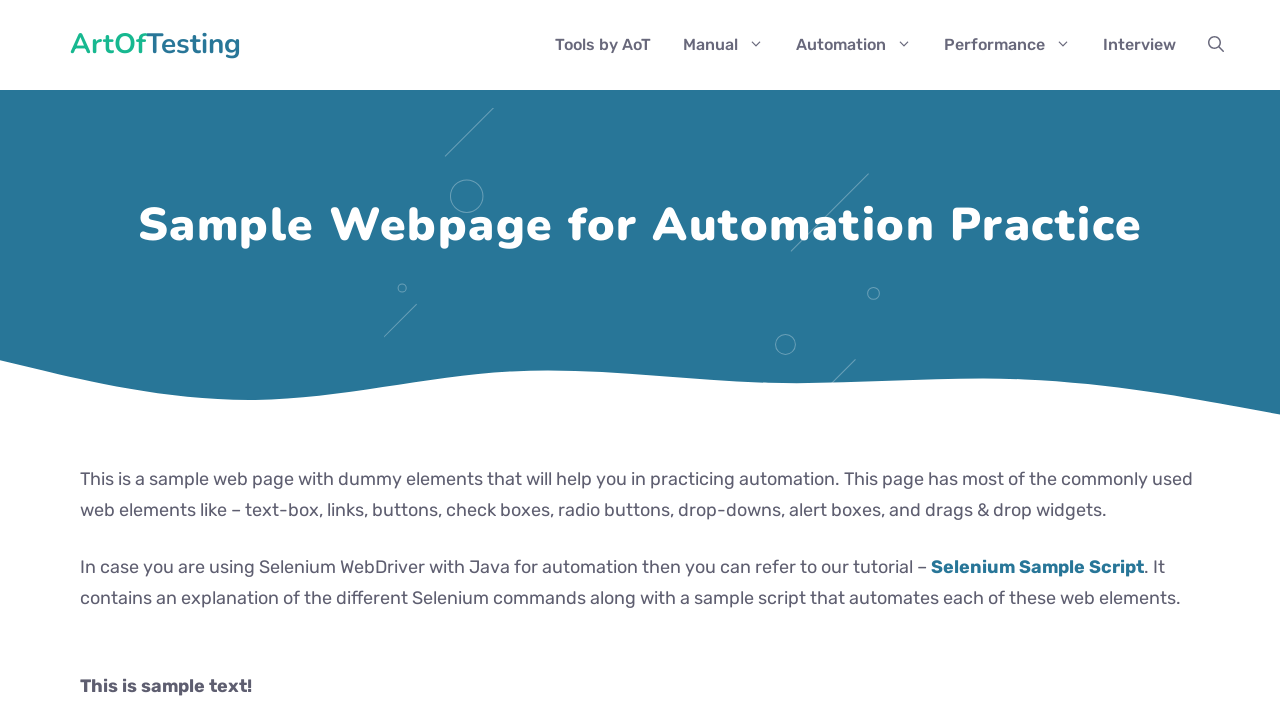

Double-clicked the button with id 'dblClkBtn' at (242, 361) on #dblClkBtn
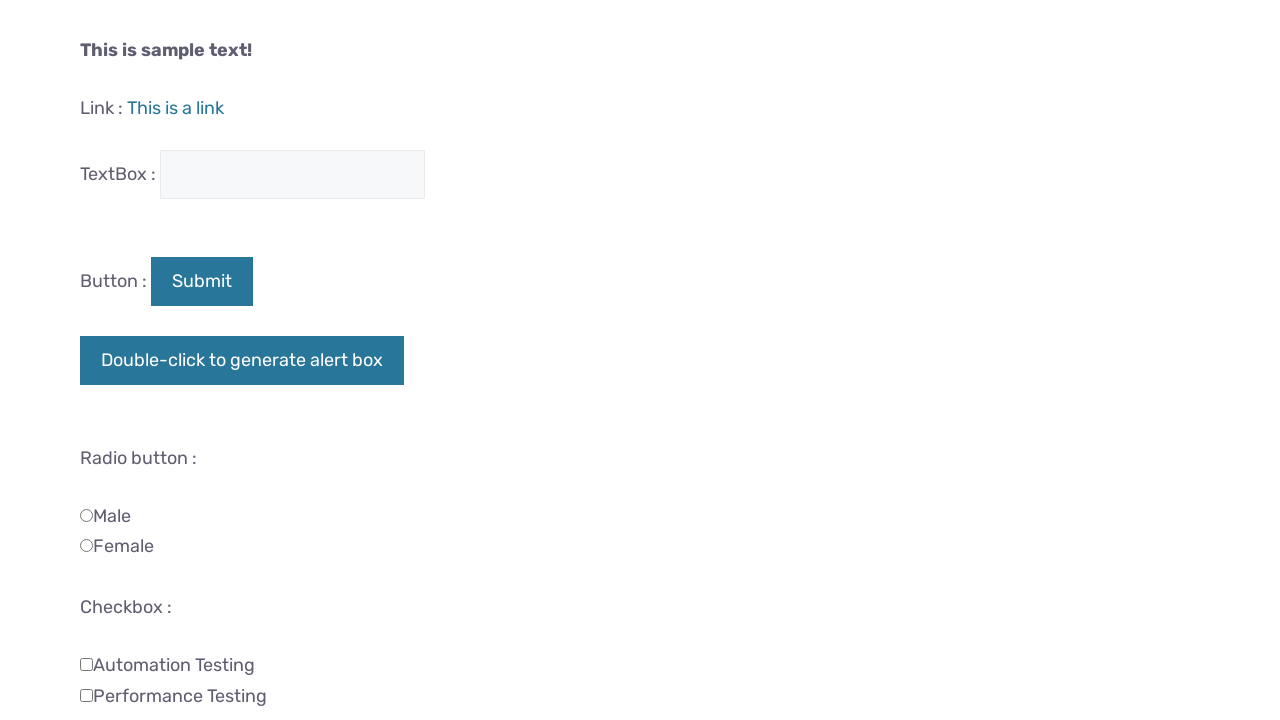

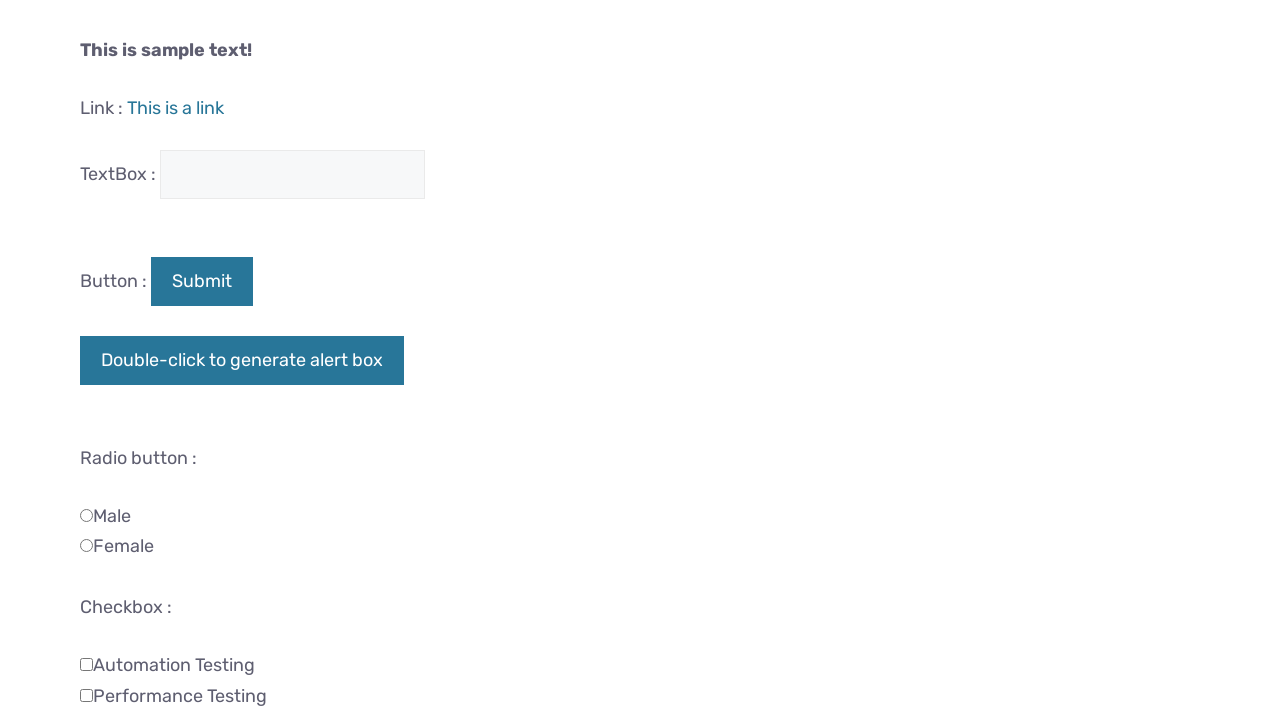